Tests JavaScript alert handling by clicking a button that triggers an alert and then accepting the alert dialog

Starting URL: http://demo.automationtesting.in/Alerts.html

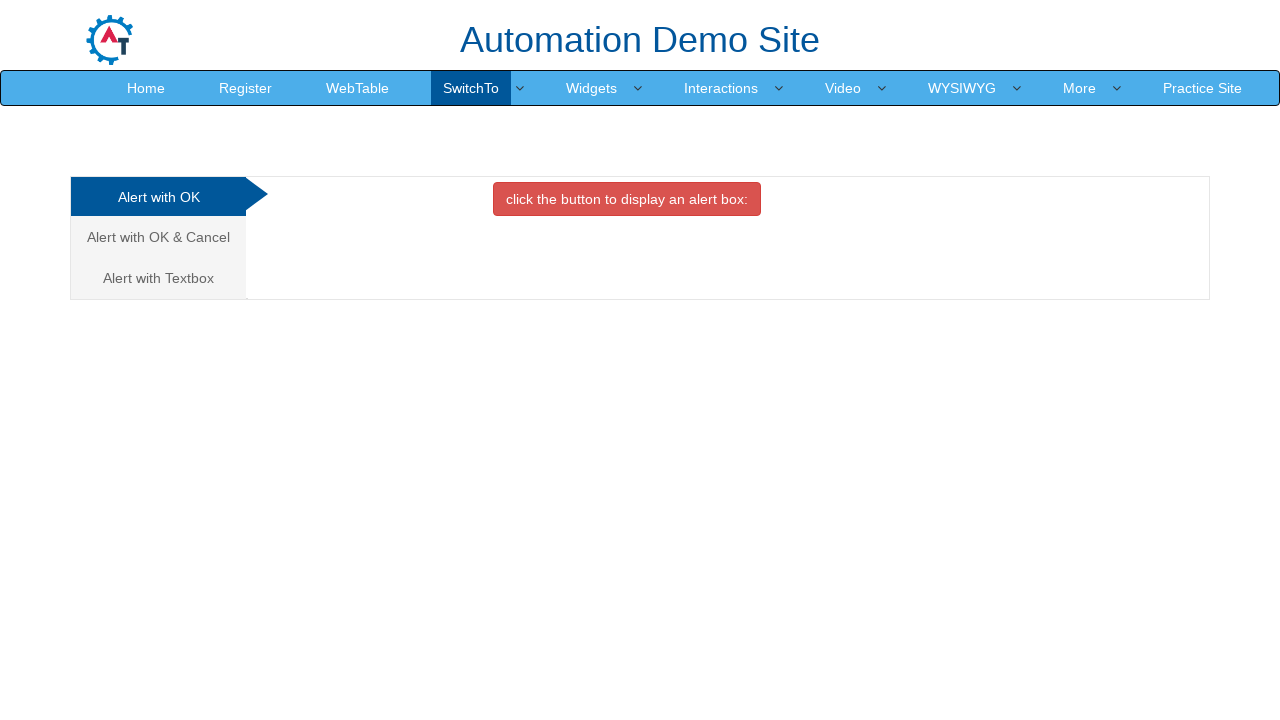

Clicked the danger button to trigger JavaScript alert at (627, 199) on button.btn.btn-danger
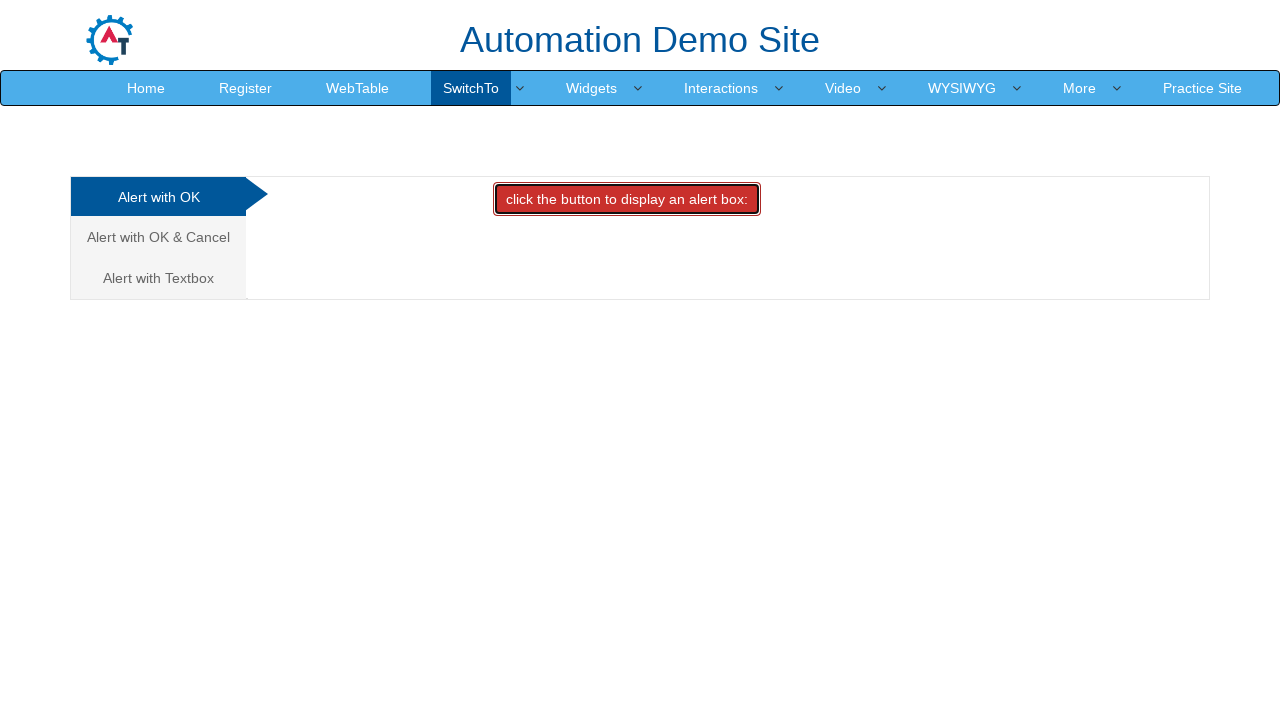

Set up dialog handler to accept alert
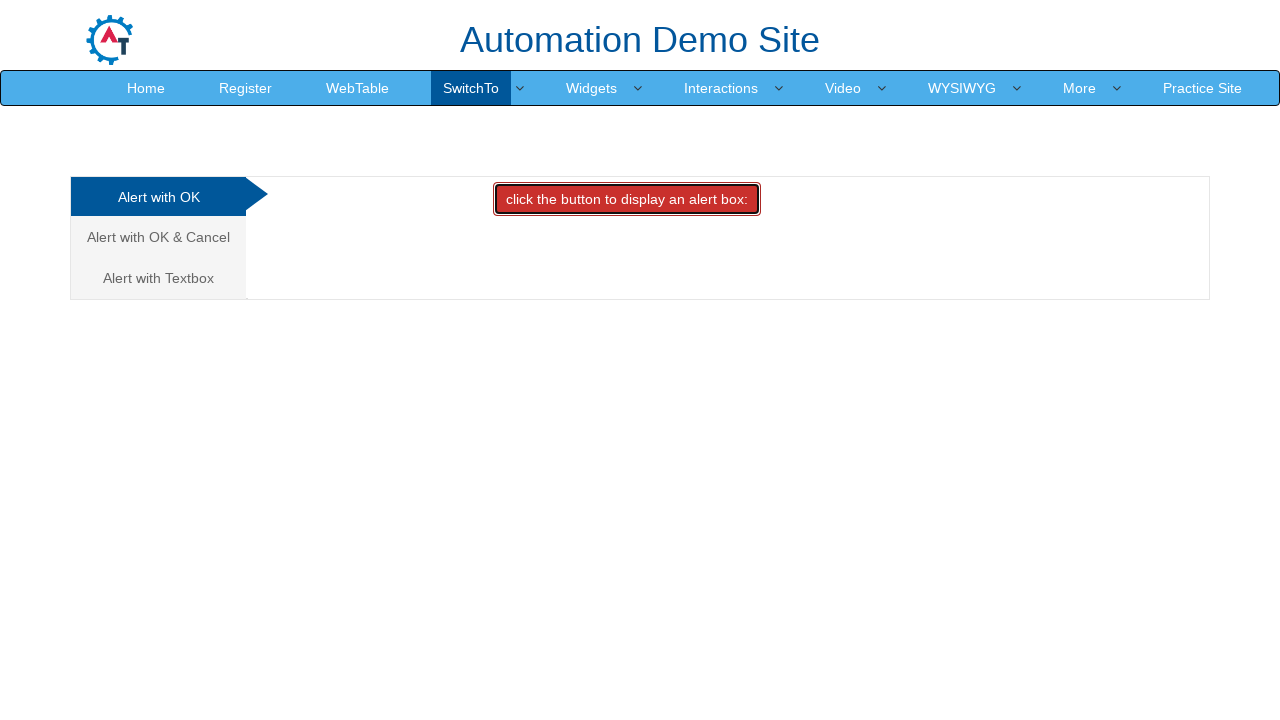

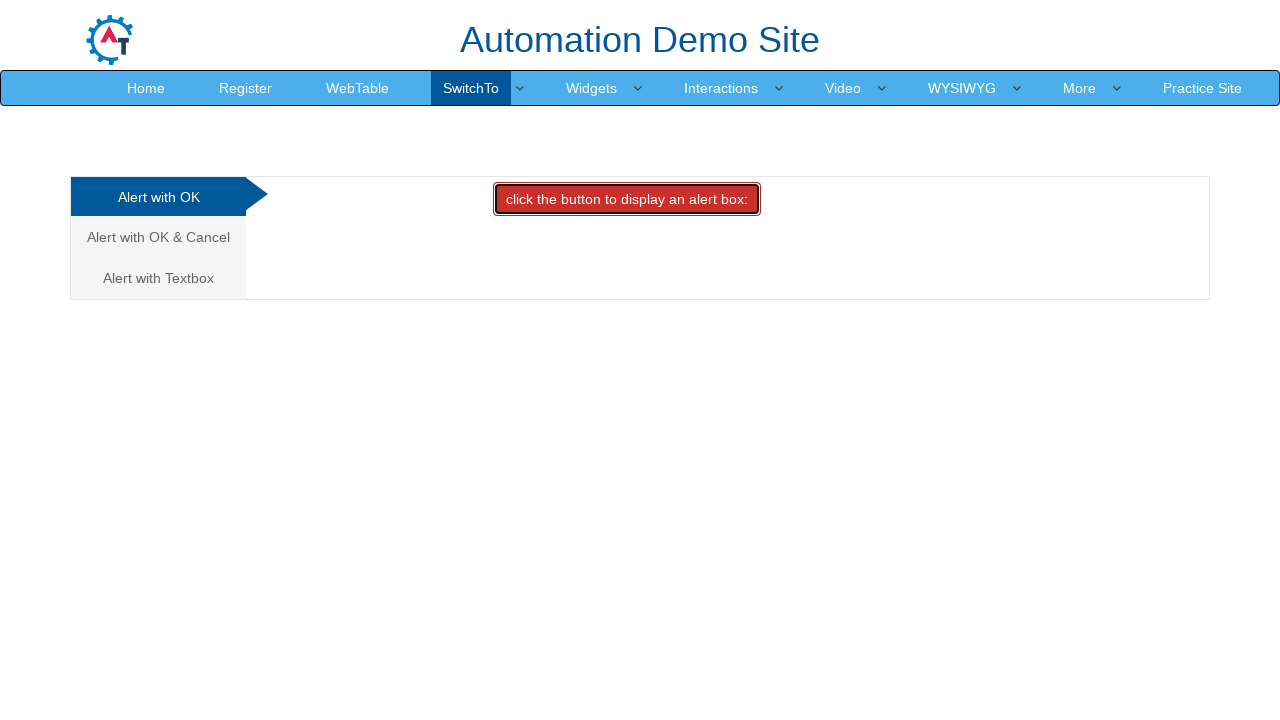